Tests dynamic element addition and removal by clicking Add Element button twice, then removing one element and verifying the count

Starting URL: http://the-internet.herokuapp.com/add_remove_elements/

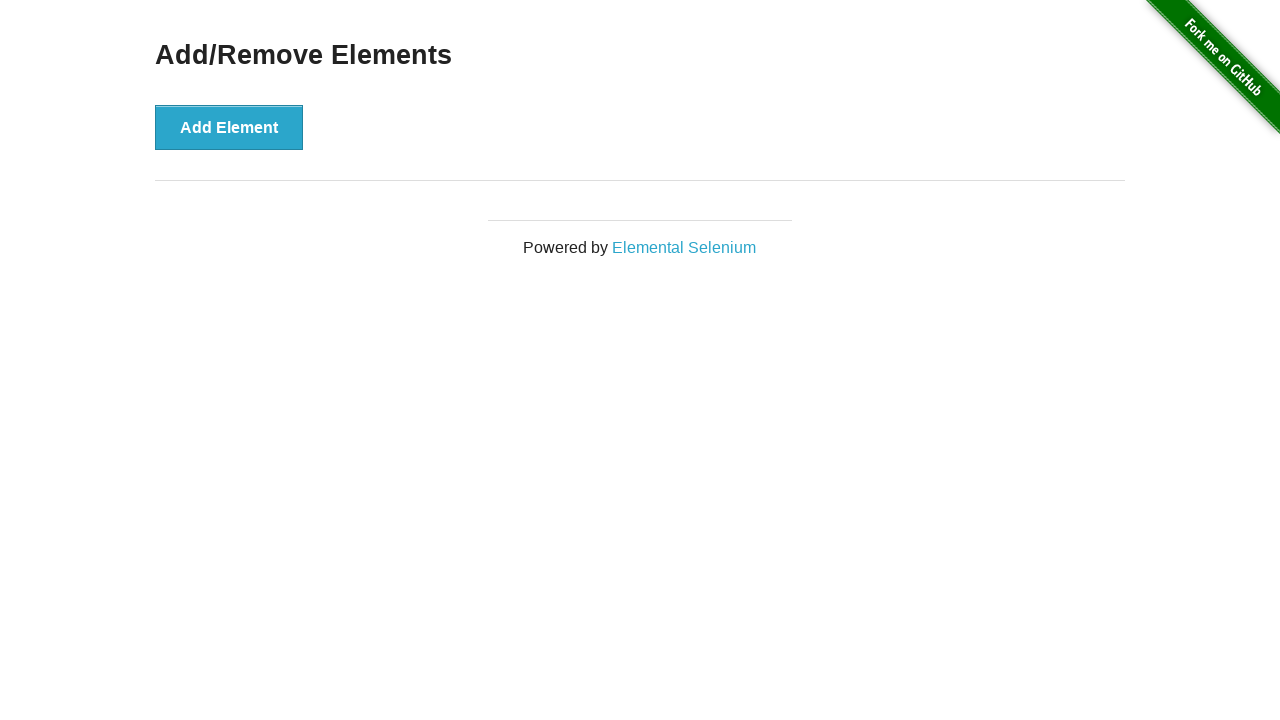

Navigated to Add/Remove Elements page
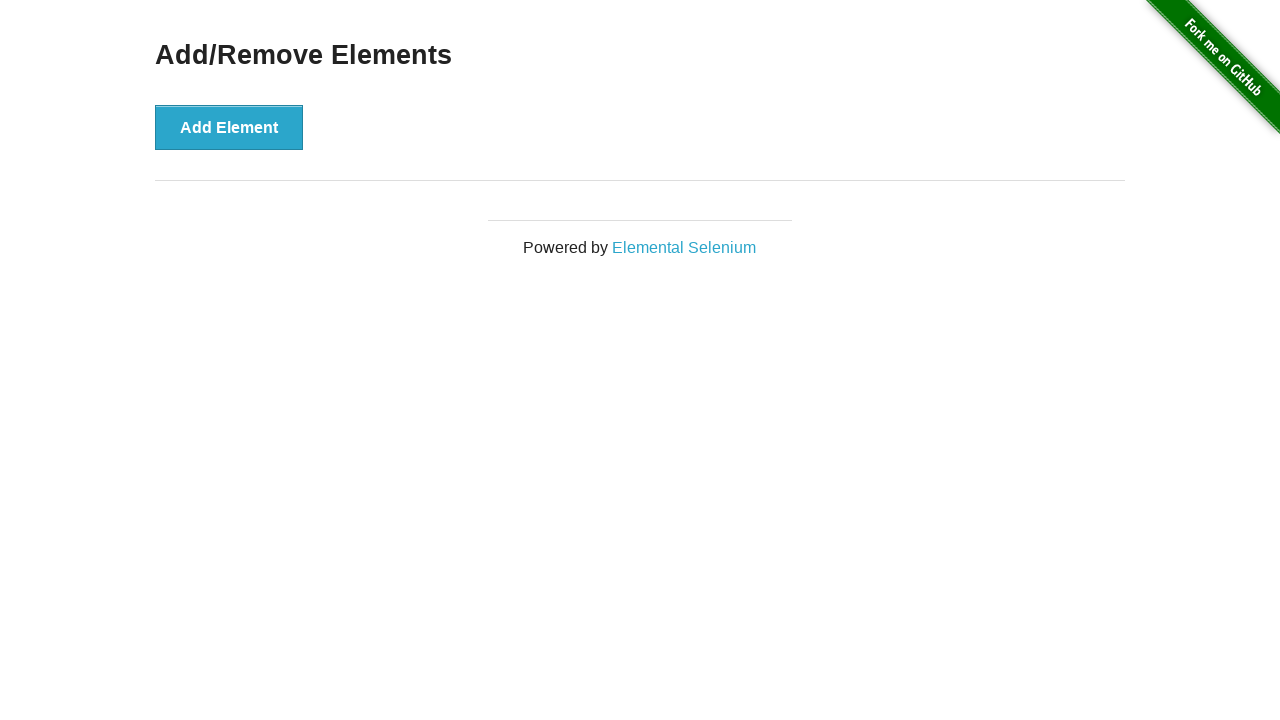

Clicked Add Element button (first time) at (229, 127) on xpath=//button[text()='Add Element']
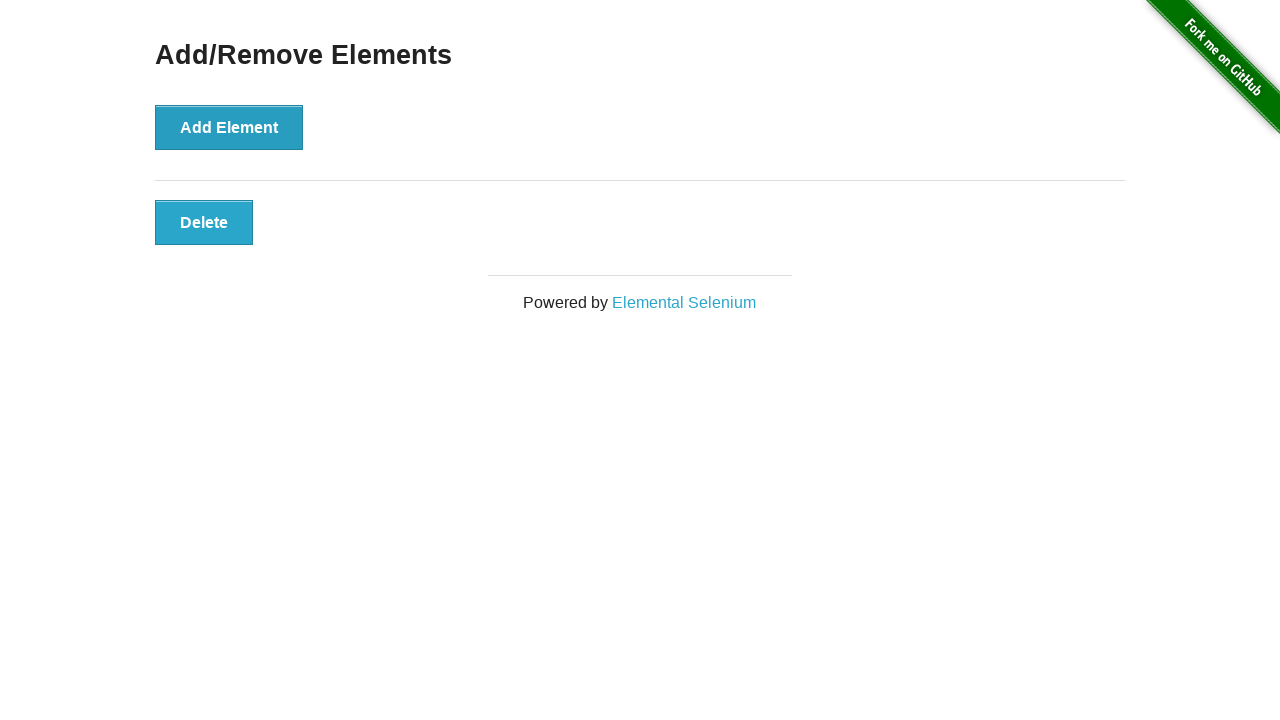

Clicked Add Element button (second time) at (229, 127) on xpath=//button[text()='Add Element']
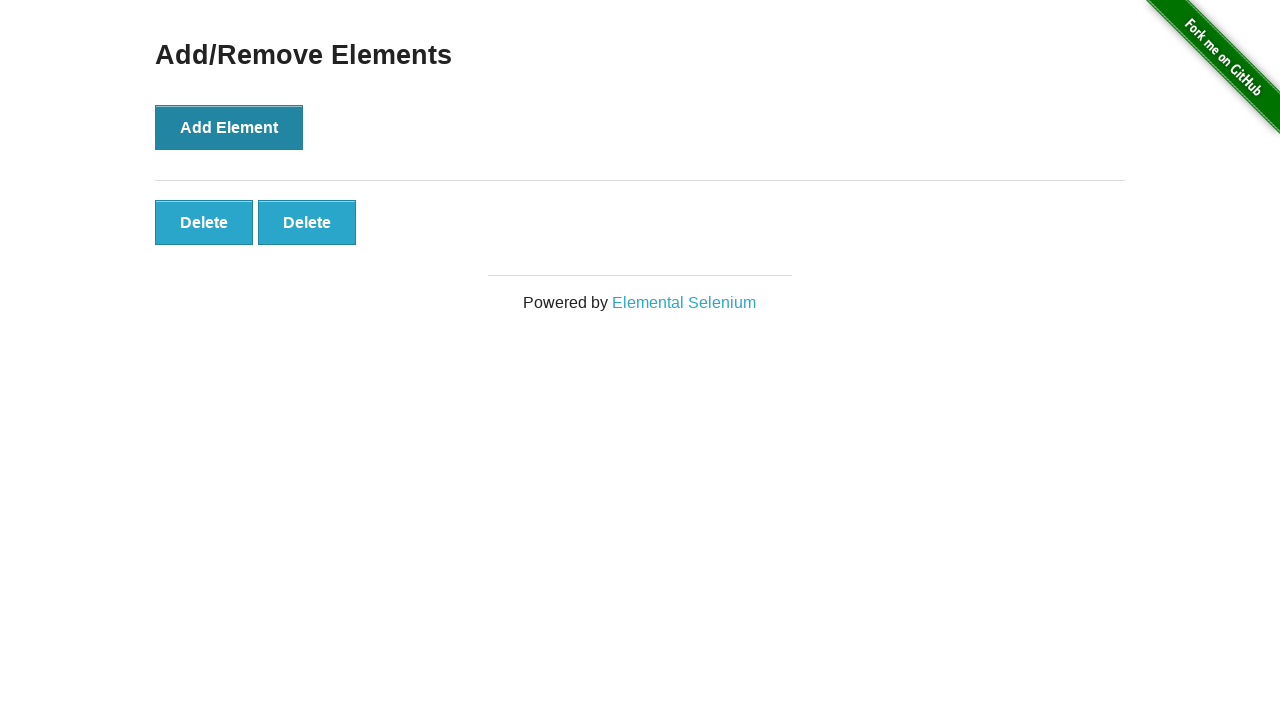

Clicked the second Delete button to remove an element at (307, 222) on xpath=//button[text()='Delete'] >> nth=1
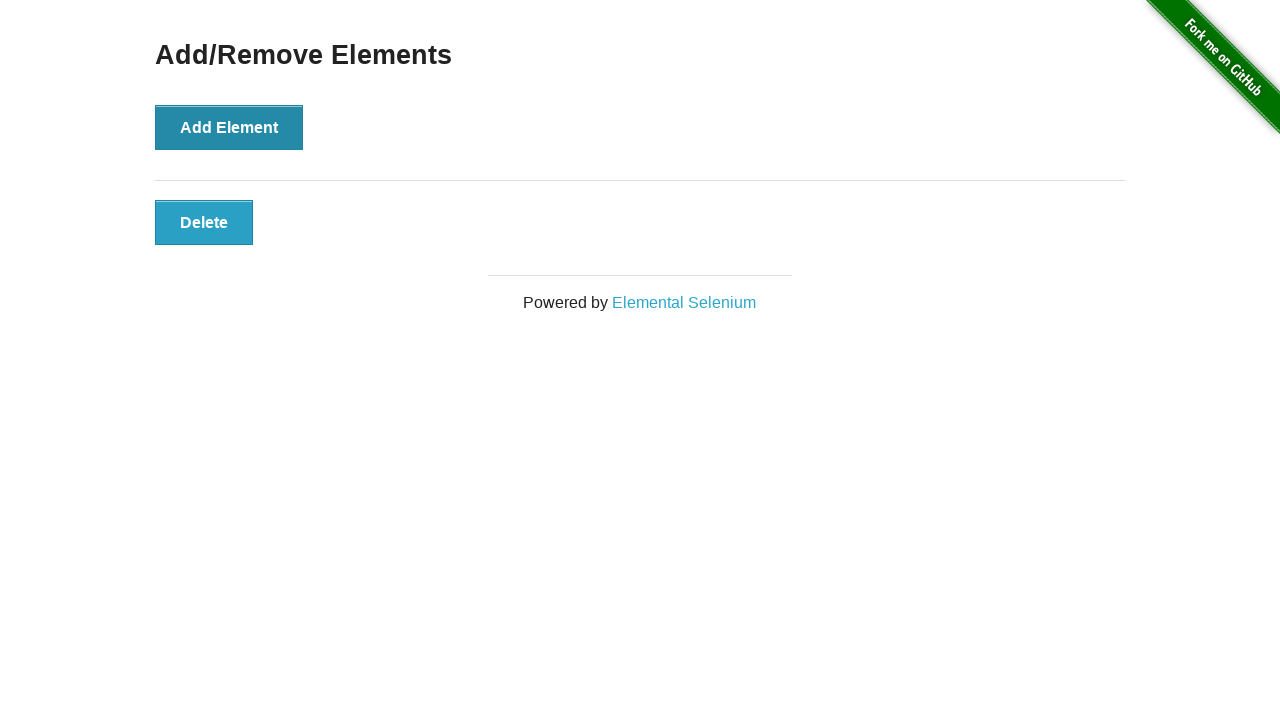

Verified that exactly 1 Delete button remains
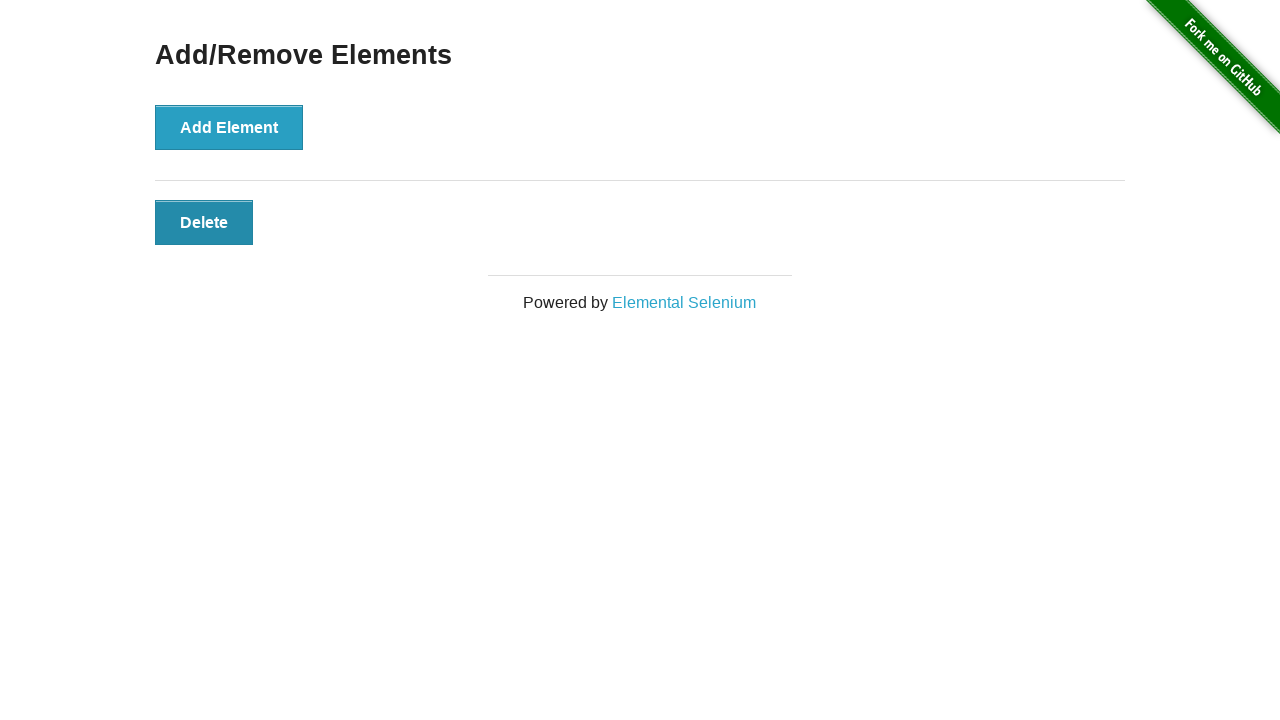

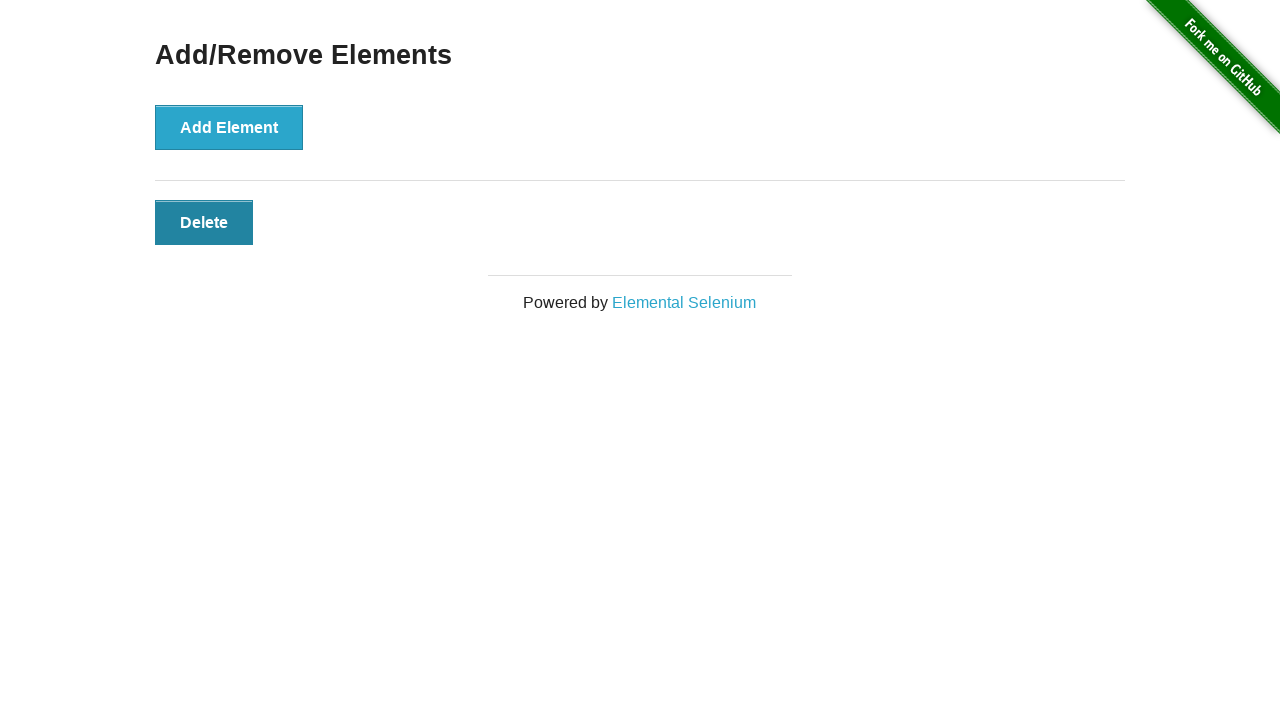